Tests right-click (context click) functionality on a button element at the DemoQA buttons page

Starting URL: https://demoqa.com/buttons

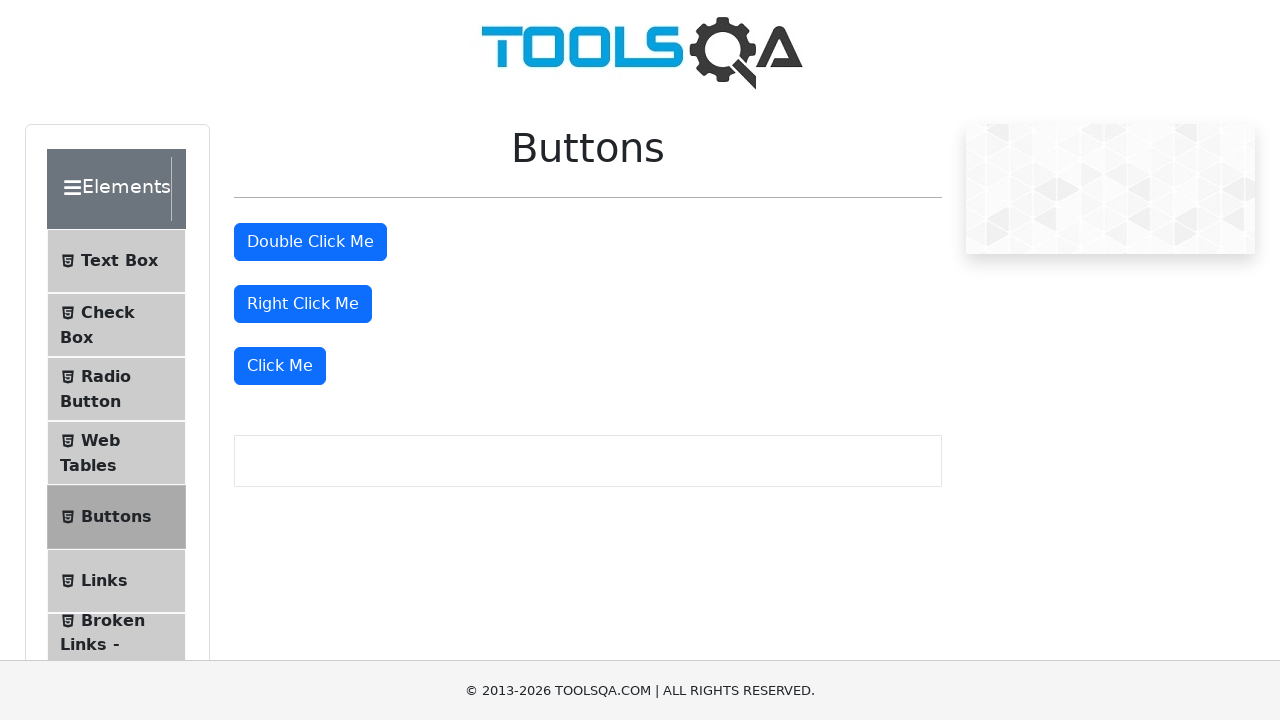

Located the double click button element by ID
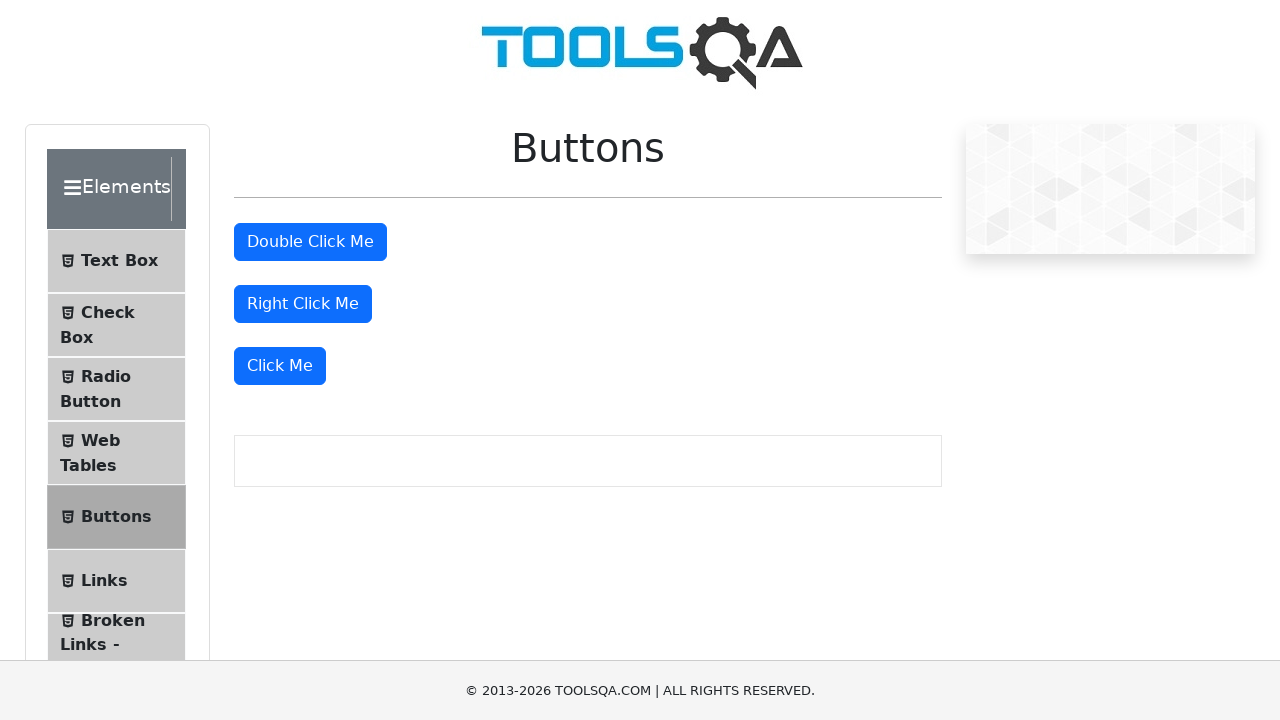

Performed right-click (context click) on the button element at (310, 242) on xpath=//button[@id='doubleClickBtn']
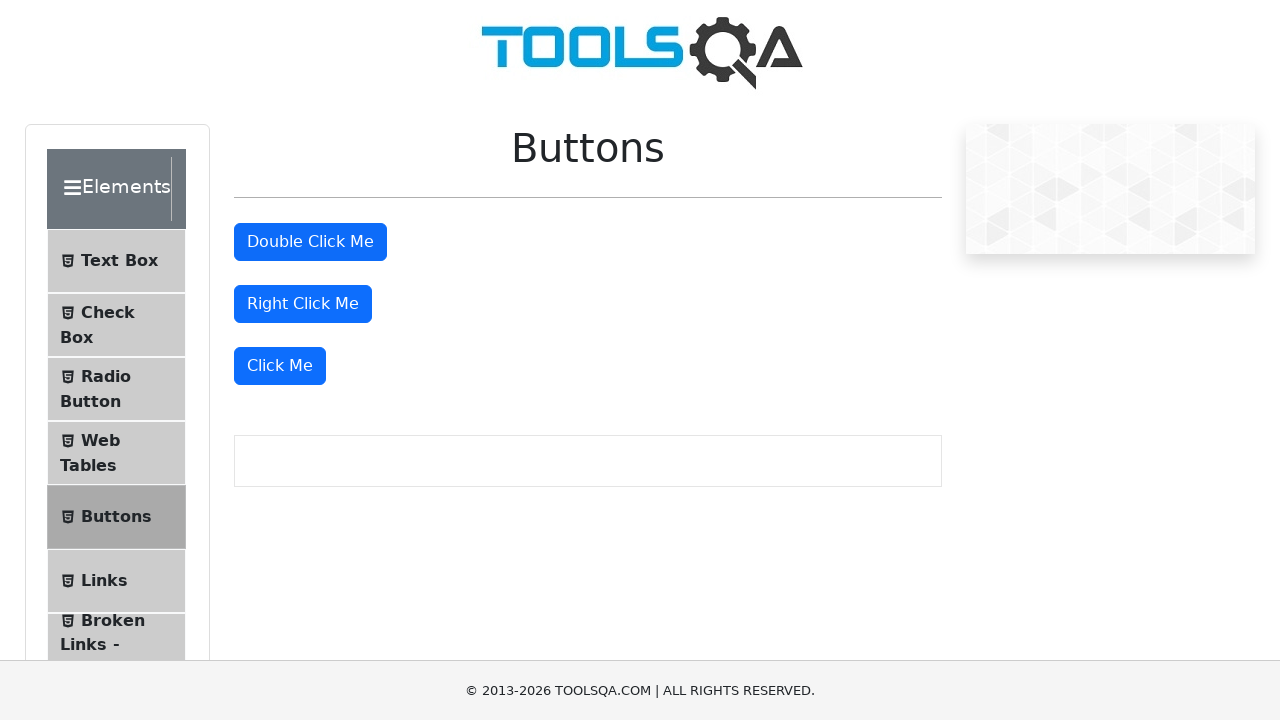

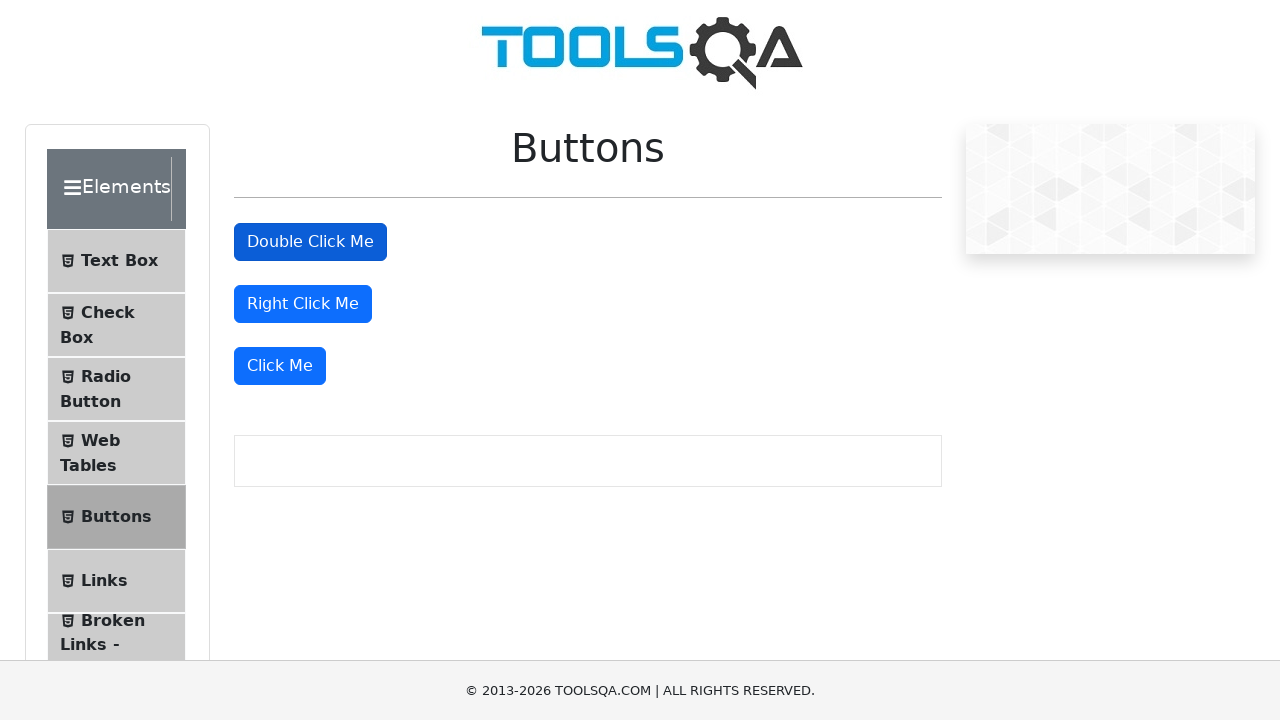